Navigates to Pakistan Stock Exchange data page and selects "All" from the data table length dropdown to display all records

Starting URL: https://dps.psx.com.pk/

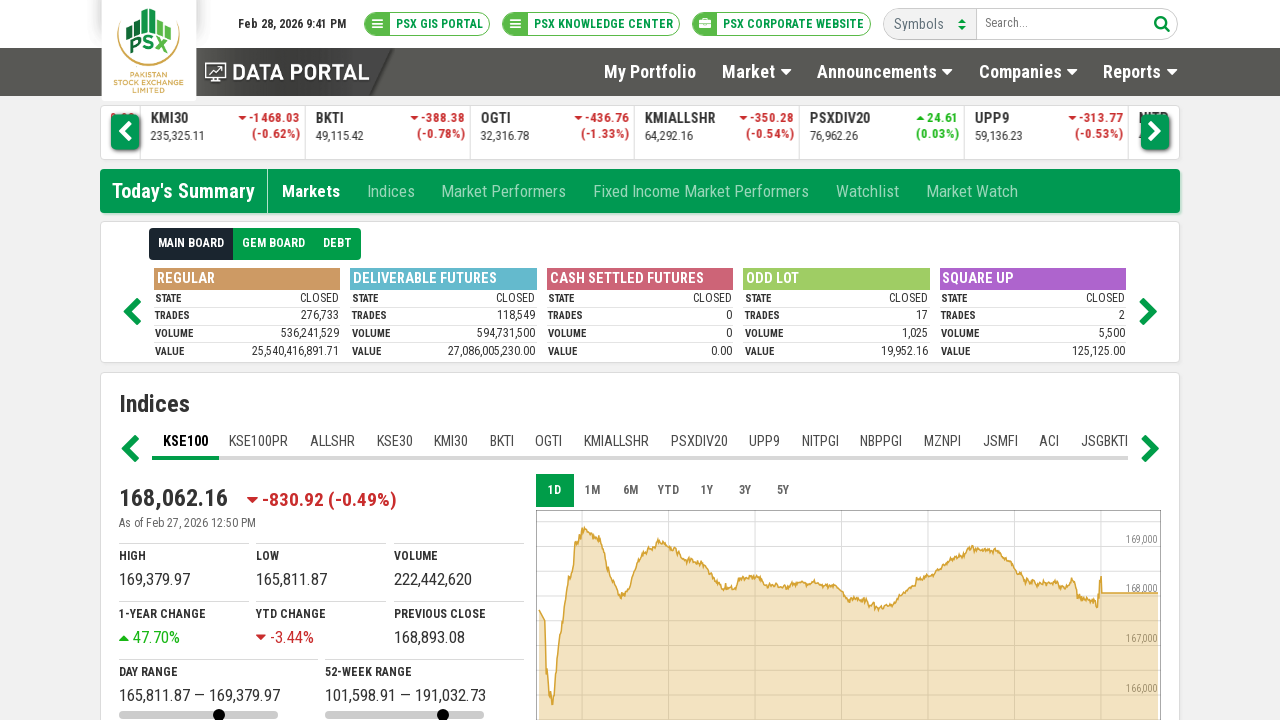

Waited for data table length dropdown to be visible on Pakistan Stock Exchange page
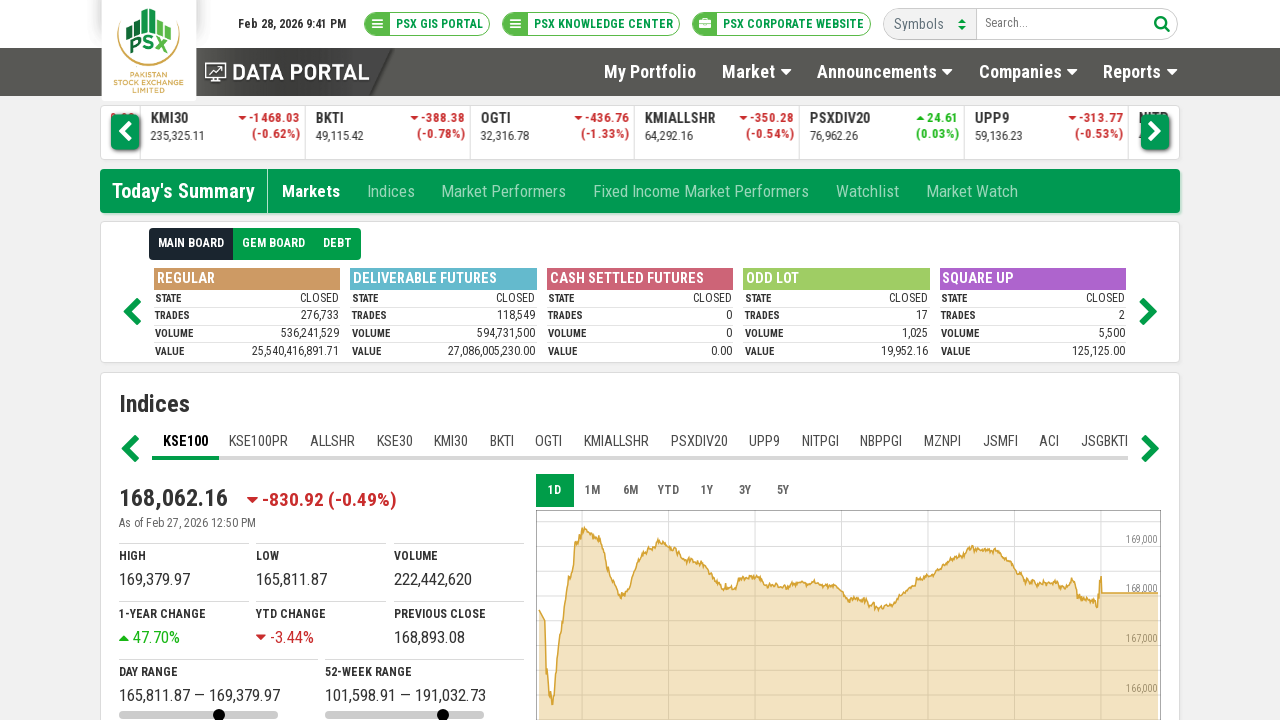

Selected 'All' from the data table length dropdown to display all records on select[name='DataTables_Table_0_length']
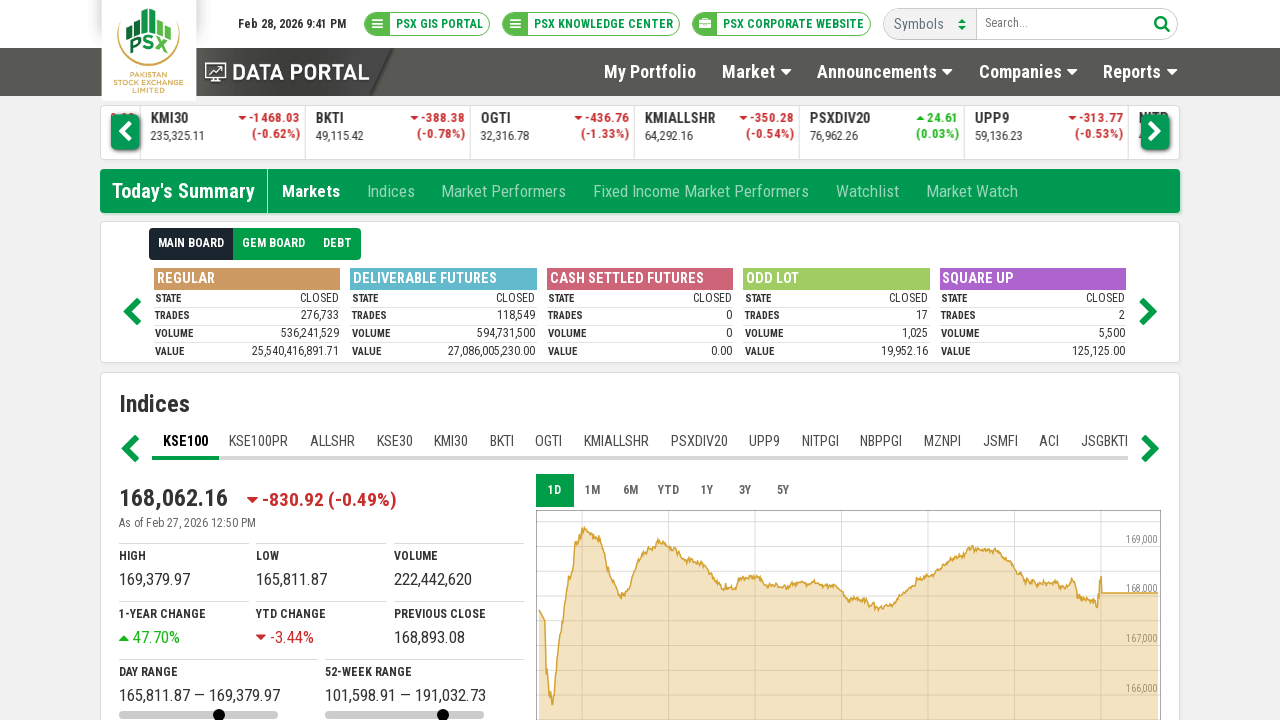

Waited for all table rows to load in the table body
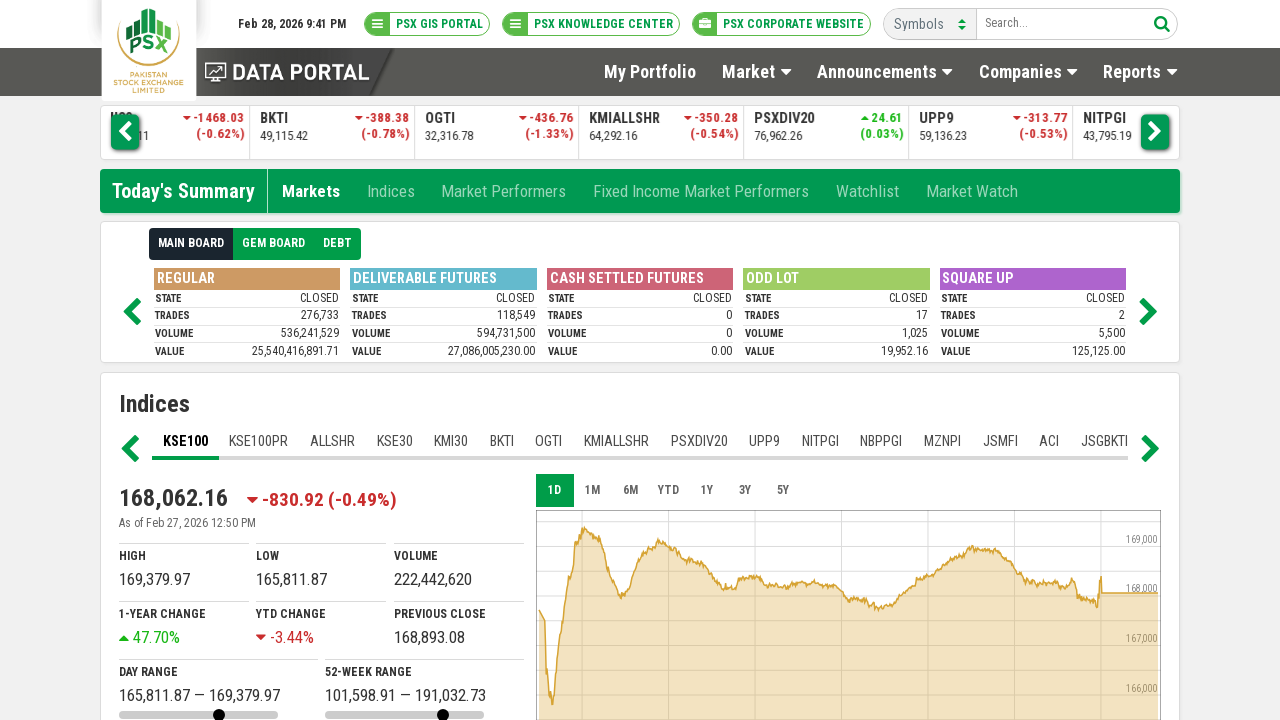

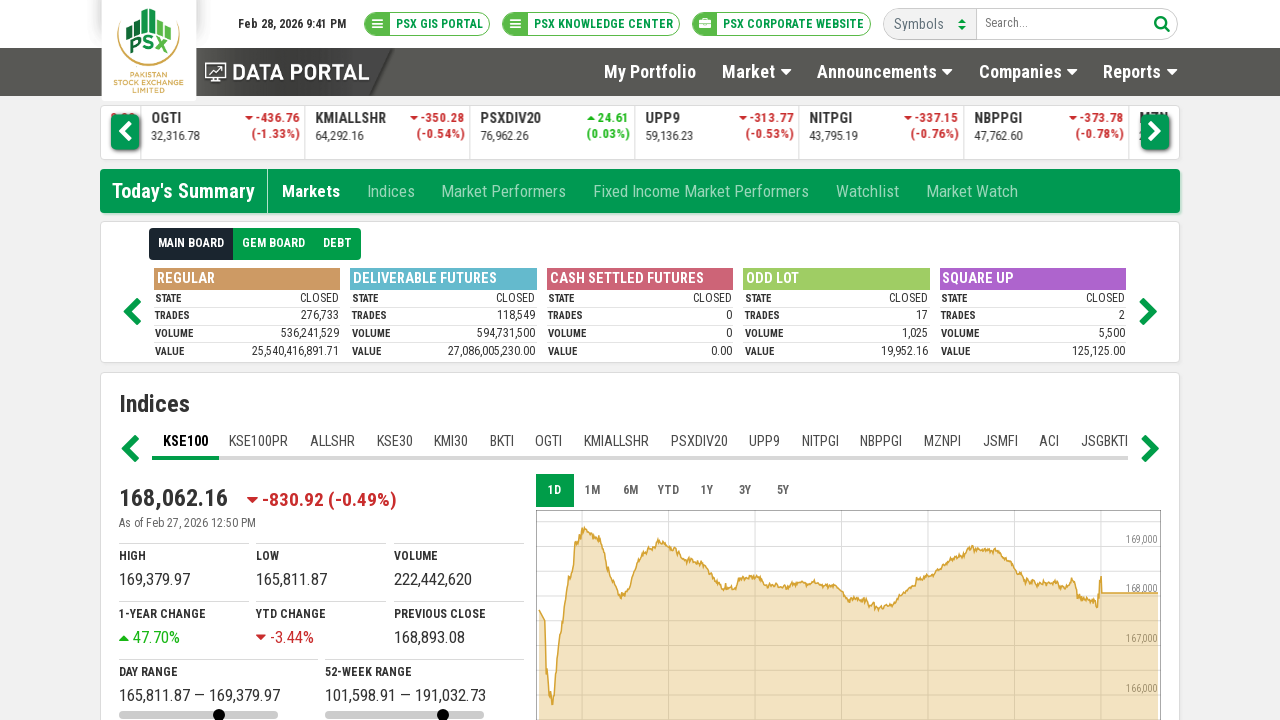